Tests checkbox interaction on a practice form by scrolling to the checkbox element and clicking it, handling potential click interception

Starting URL: https://demoqa.com/automation-practice-form

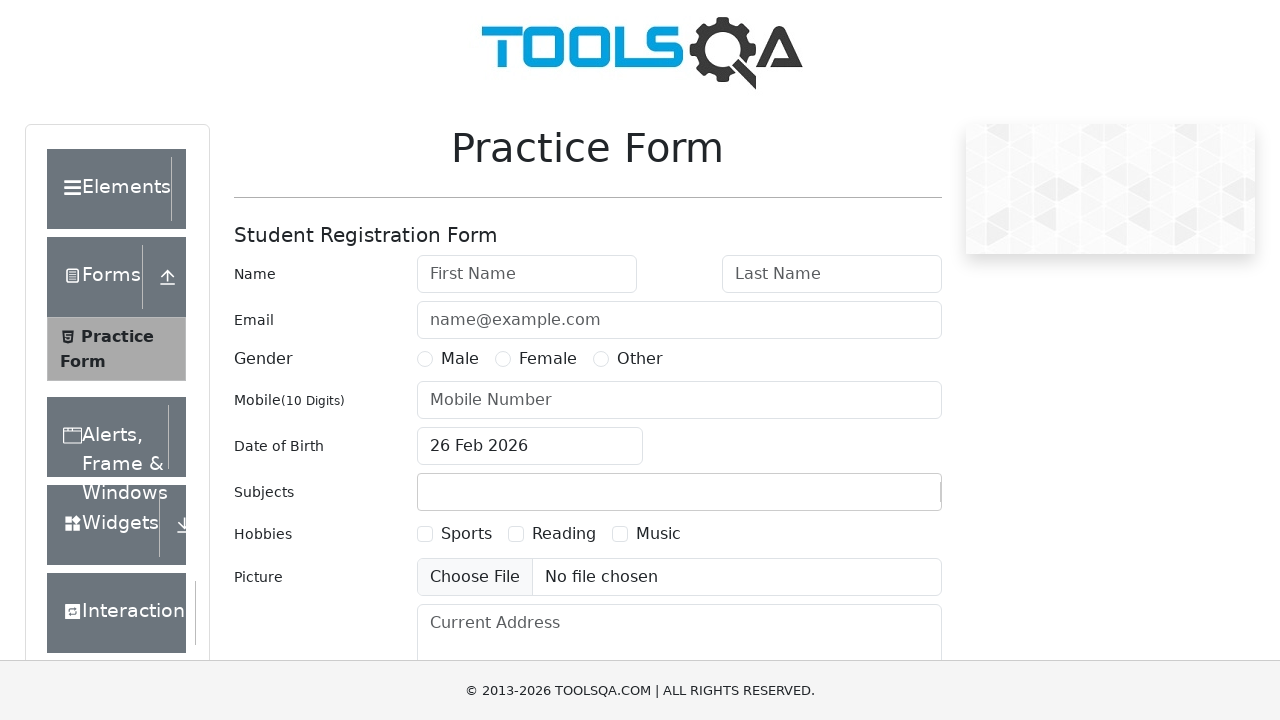

Scrolled down 250px to reveal checkbox element
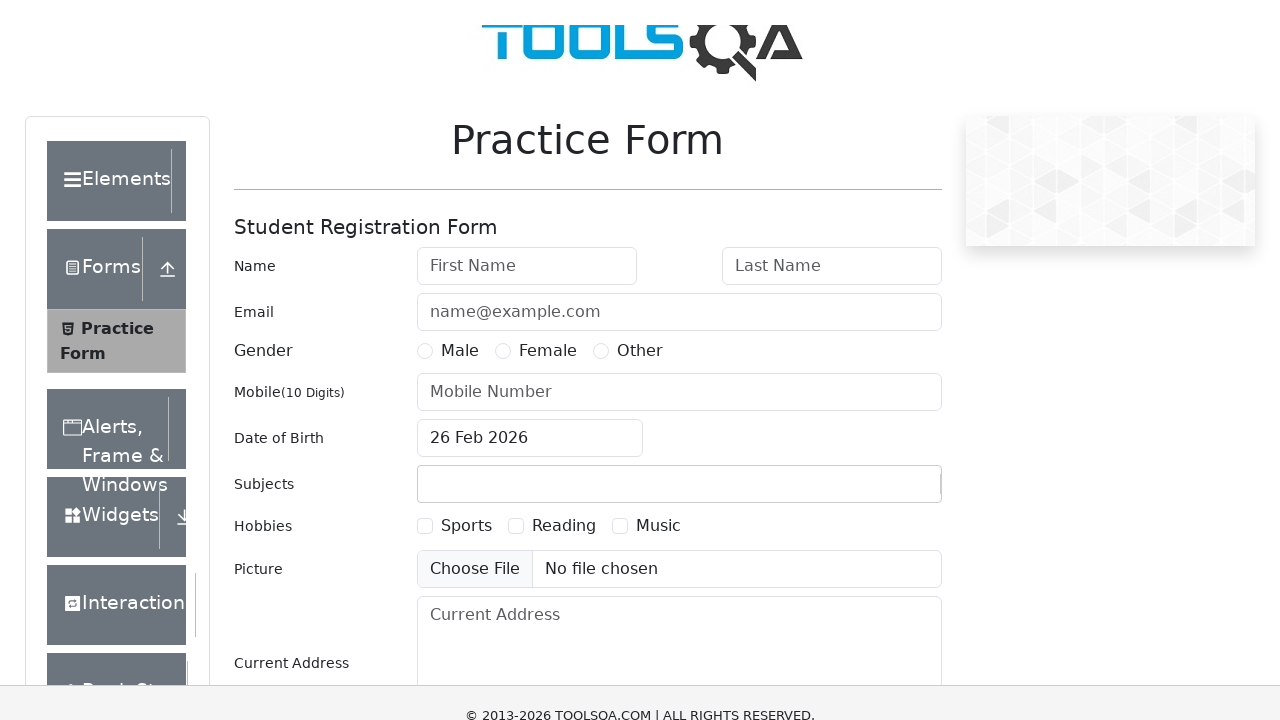

Clicked sports checkbox directly at (425, 284) on input#hobbies-checkbox-1
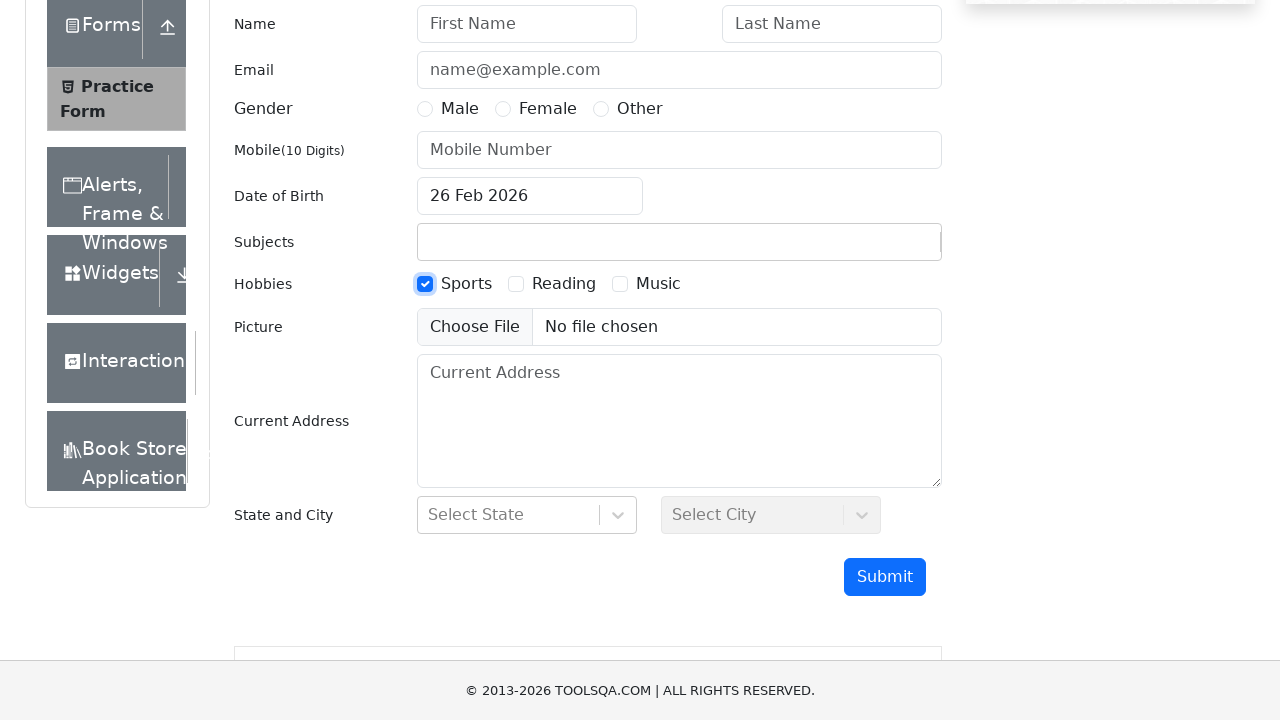

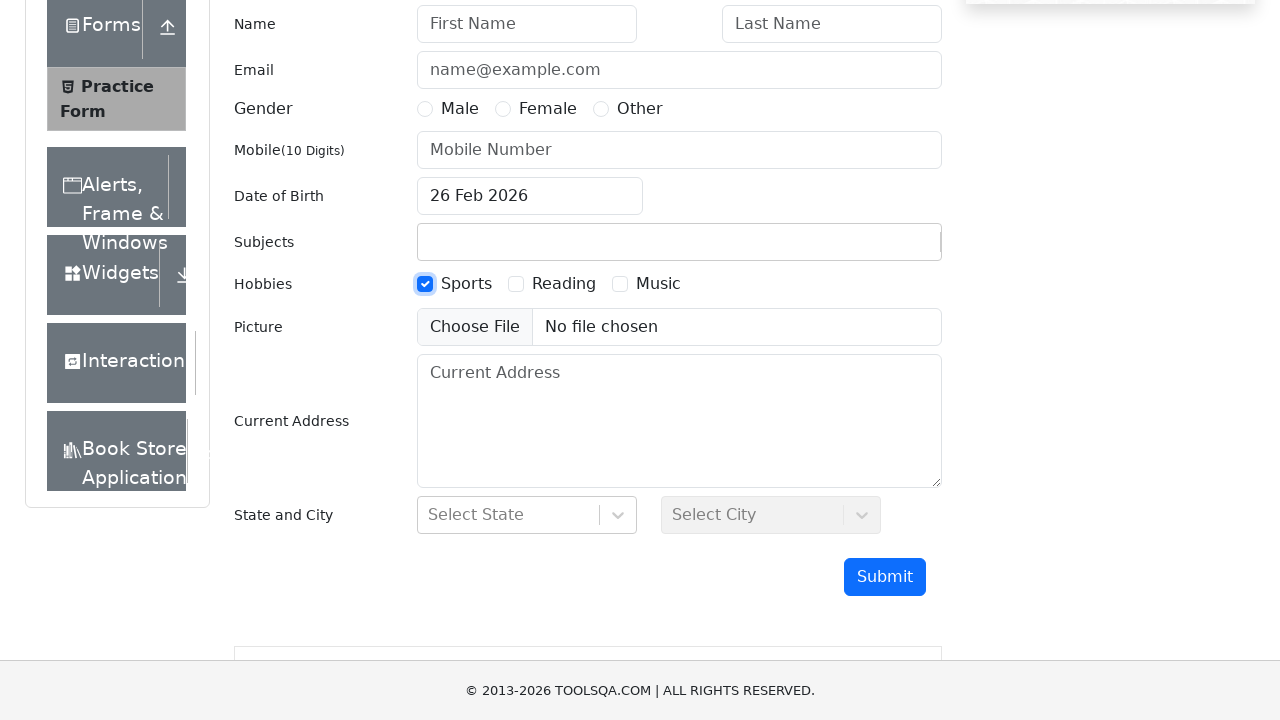